Tests checkbox functionality by navigating to the checkboxes page, checking the first checkbox, and unchecking the second checkbox

Starting URL: https://the-internet.herokuapp.com/

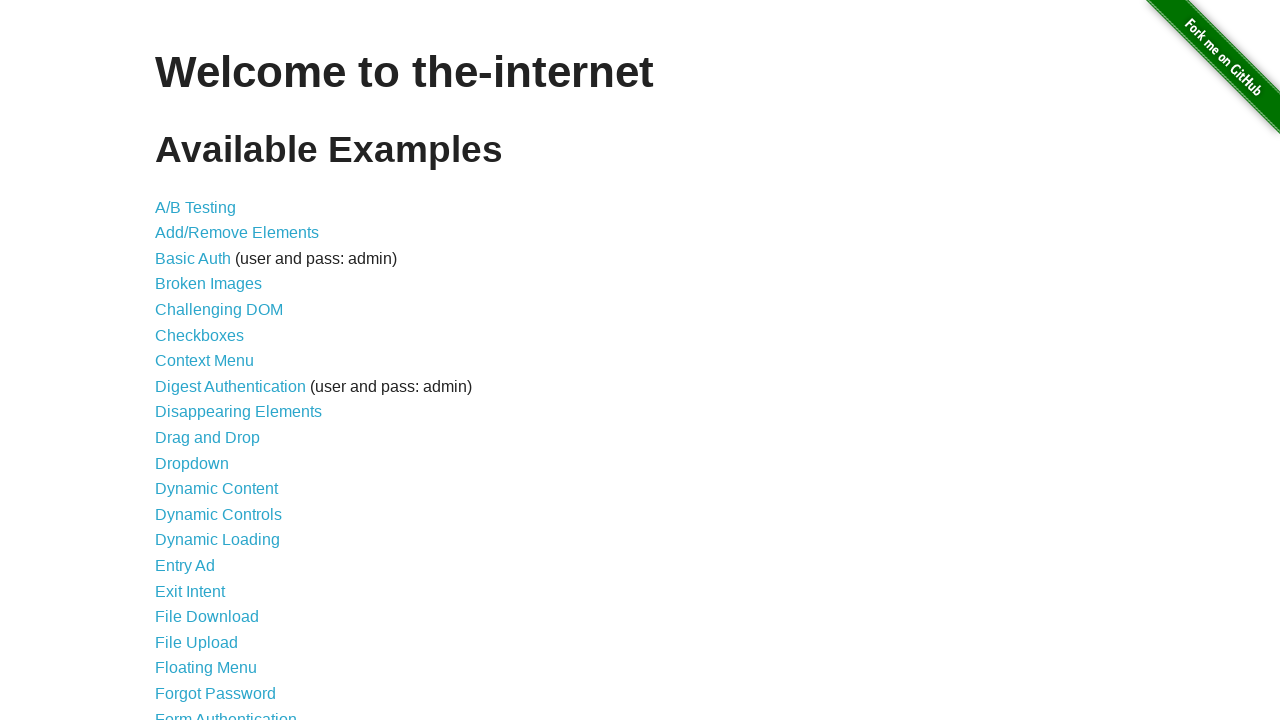

Clicked on Checkboxes link at (200, 335) on internal:role=link[name="Checkboxes"i]
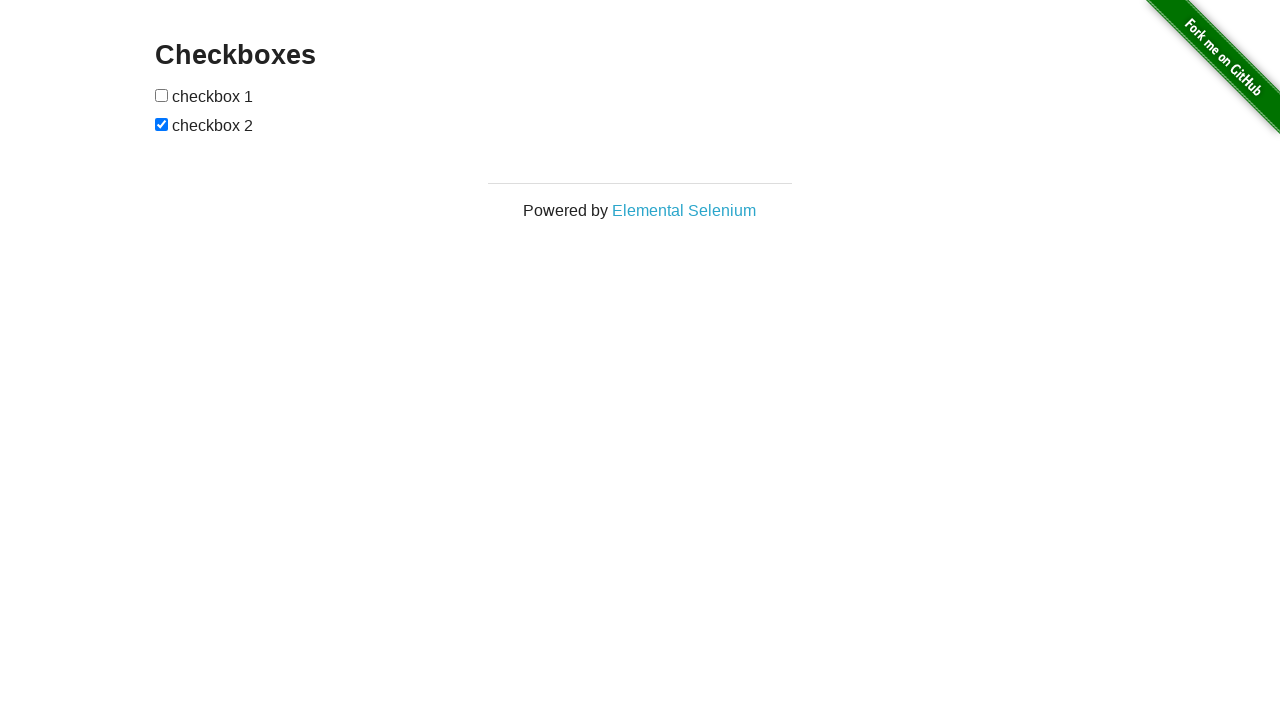

Checked the first checkbox at (162, 95) on xpath=//form/input[1]
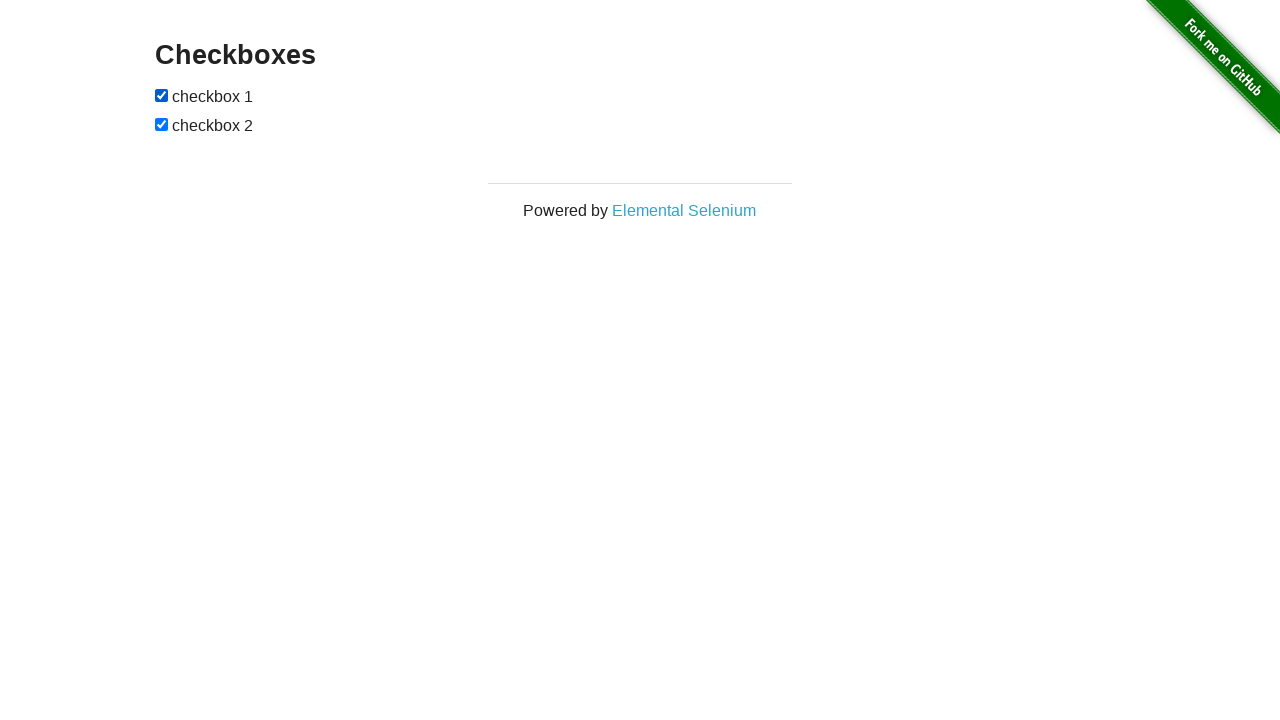

Unchecked the second checkbox at (162, 124) on xpath=//form/input[2]
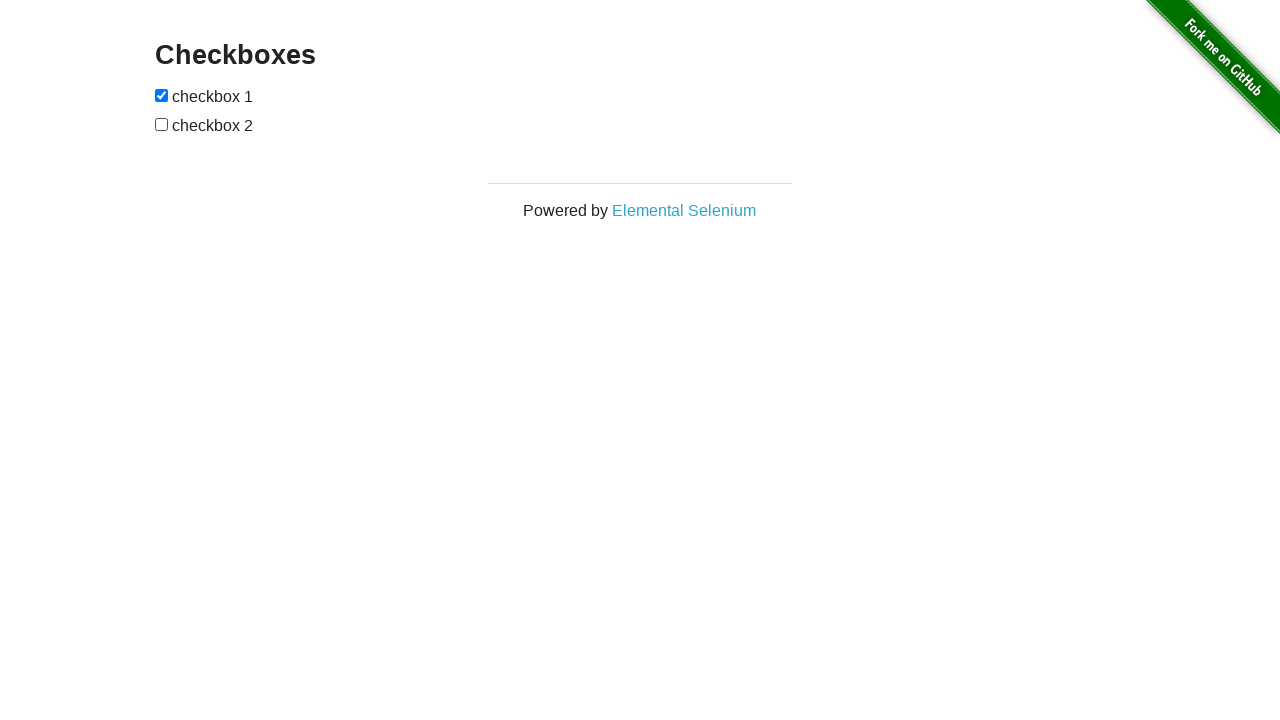

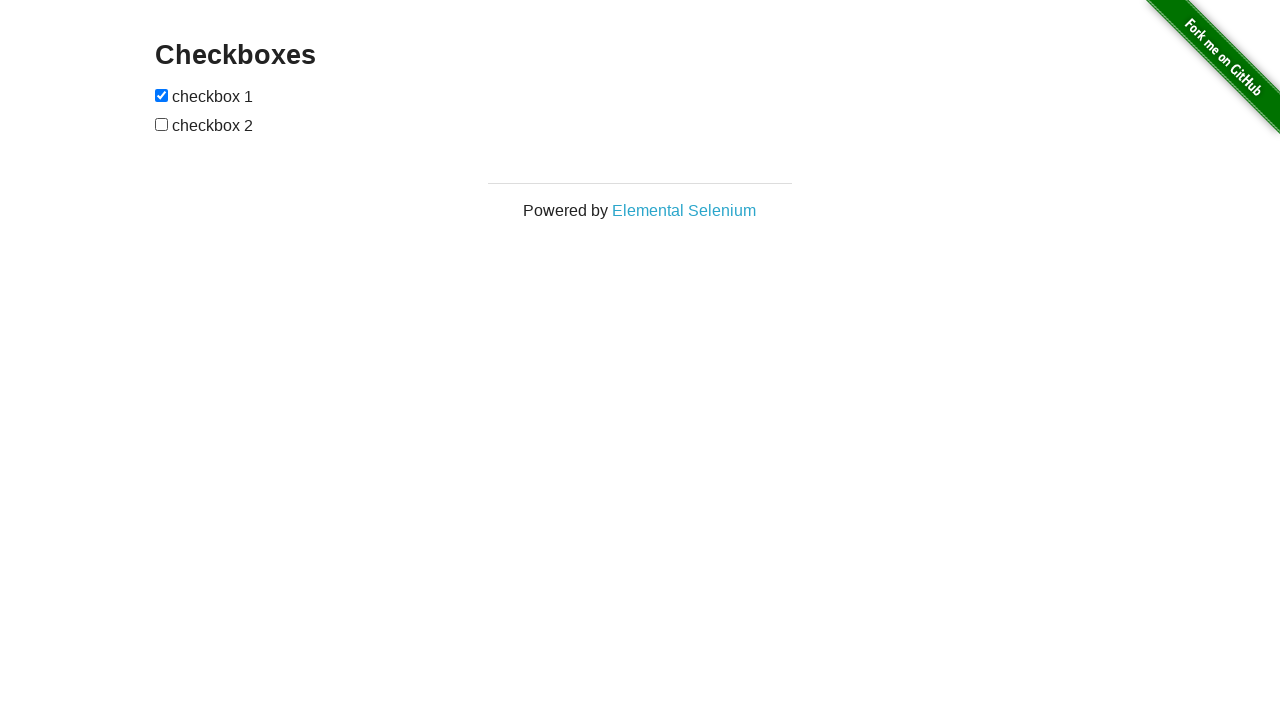